Creates default todo items and clicks through the filter links (Active, Completed) to verify each filter link gets highlighted with 'selected' class when active.

Starting URL: https://demo.playwright.dev/todomvc

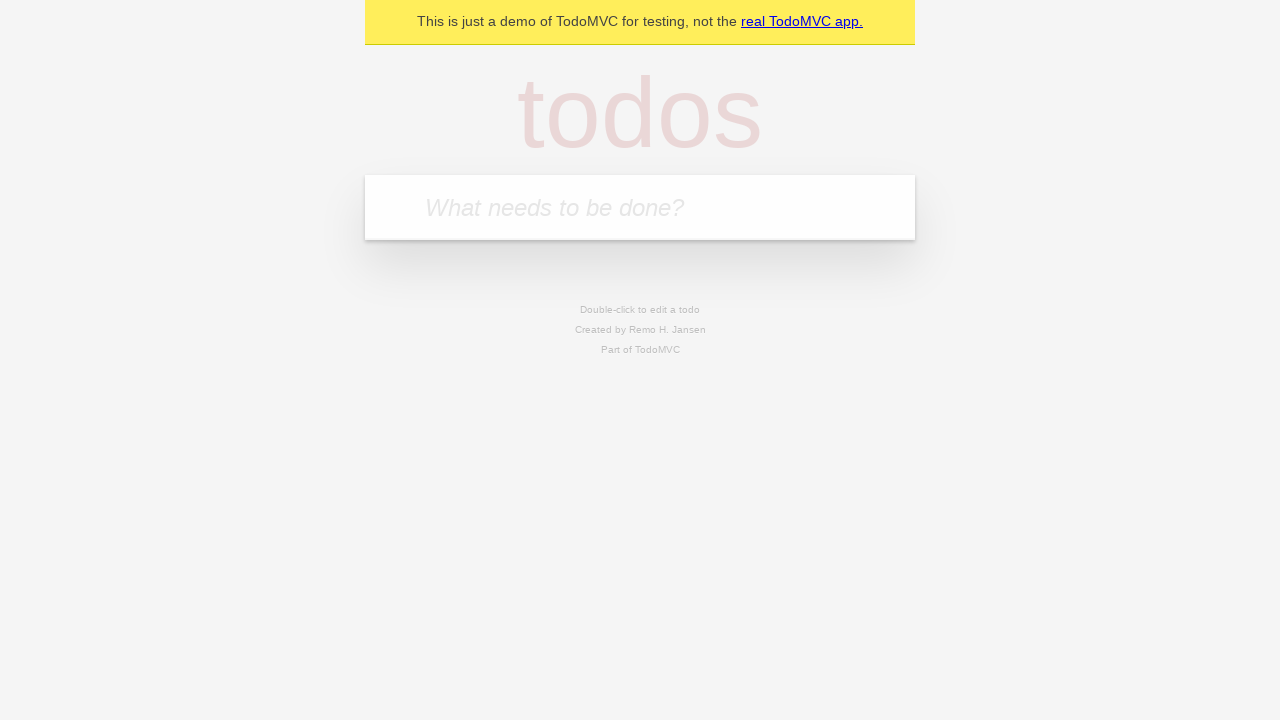

Filled todo input with 'buy some cheese' on internal:attr=[placeholder="What needs to be done?"i]
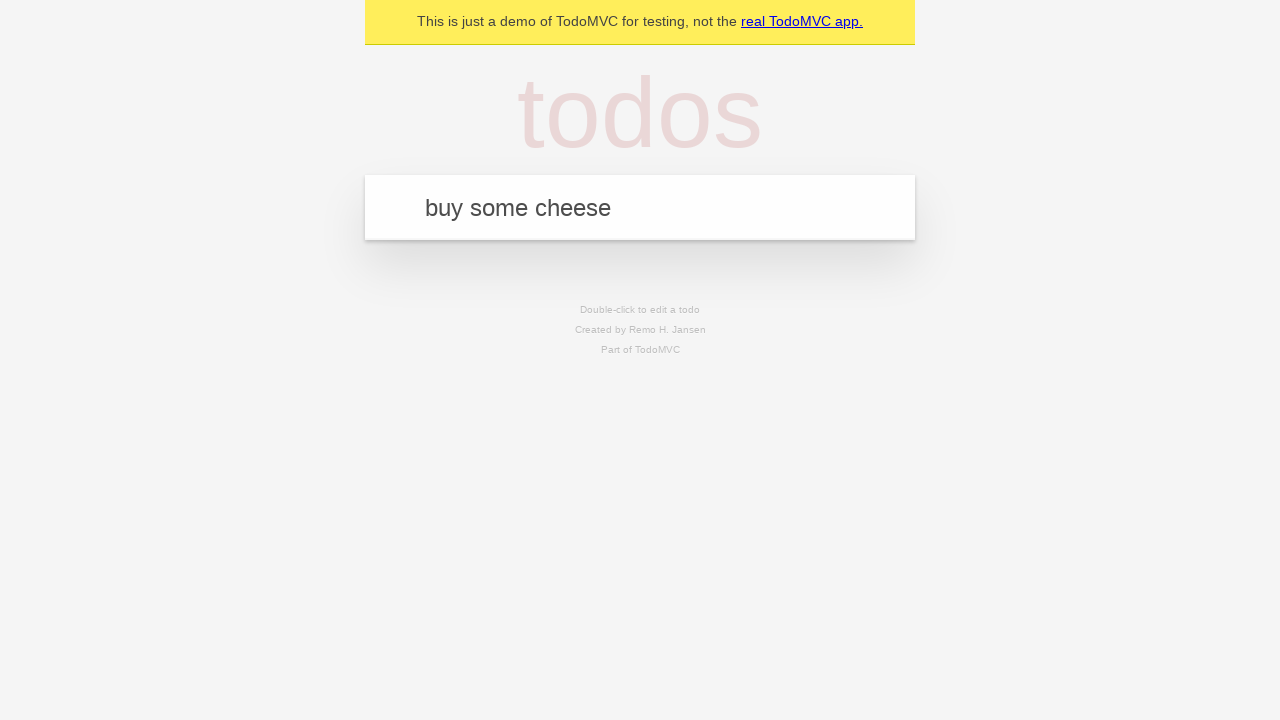

Pressed Enter to create first todo item on internal:attr=[placeholder="What needs to be done?"i]
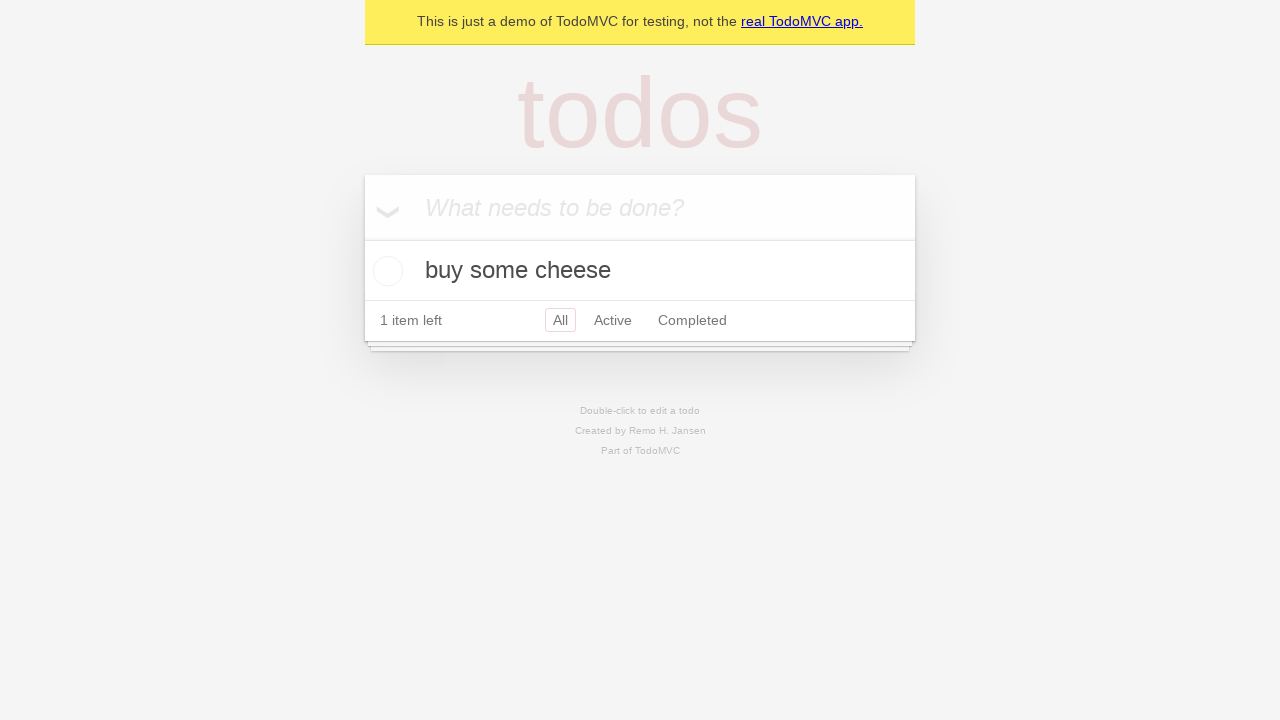

Filled todo input with 'feed the cat' on internal:attr=[placeholder="What needs to be done?"i]
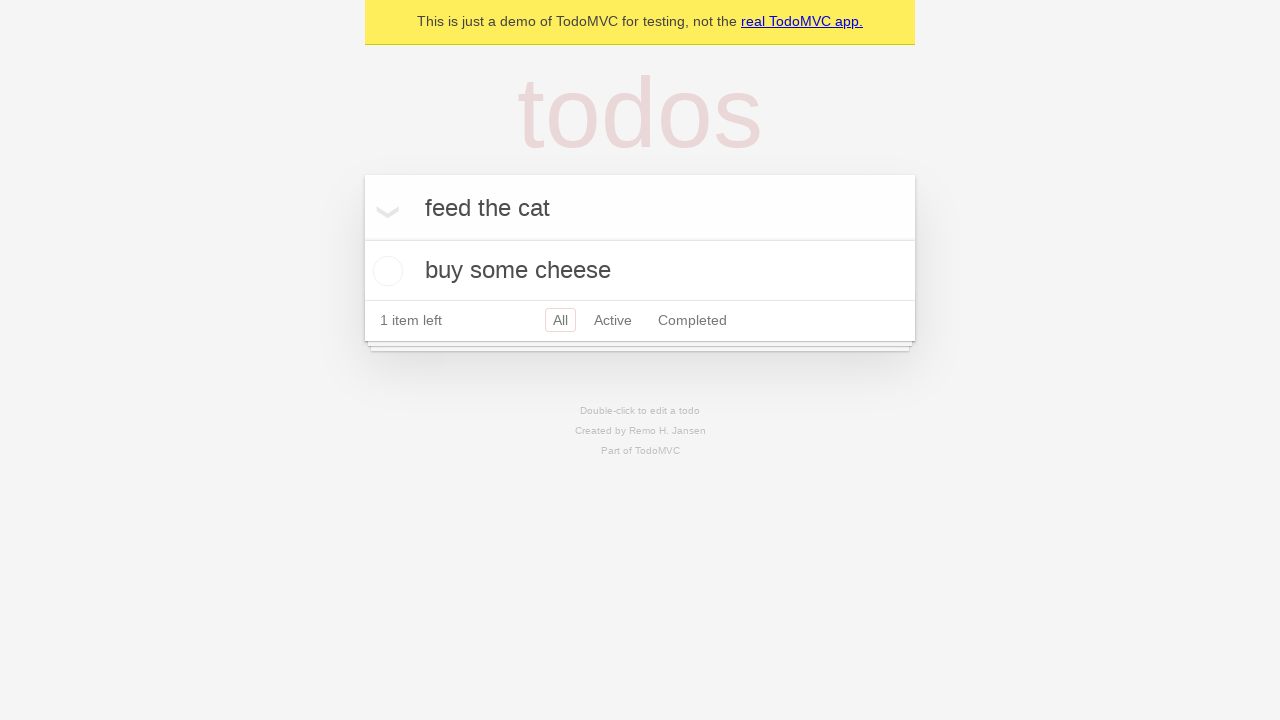

Pressed Enter to create second todo item on internal:attr=[placeholder="What needs to be done?"i]
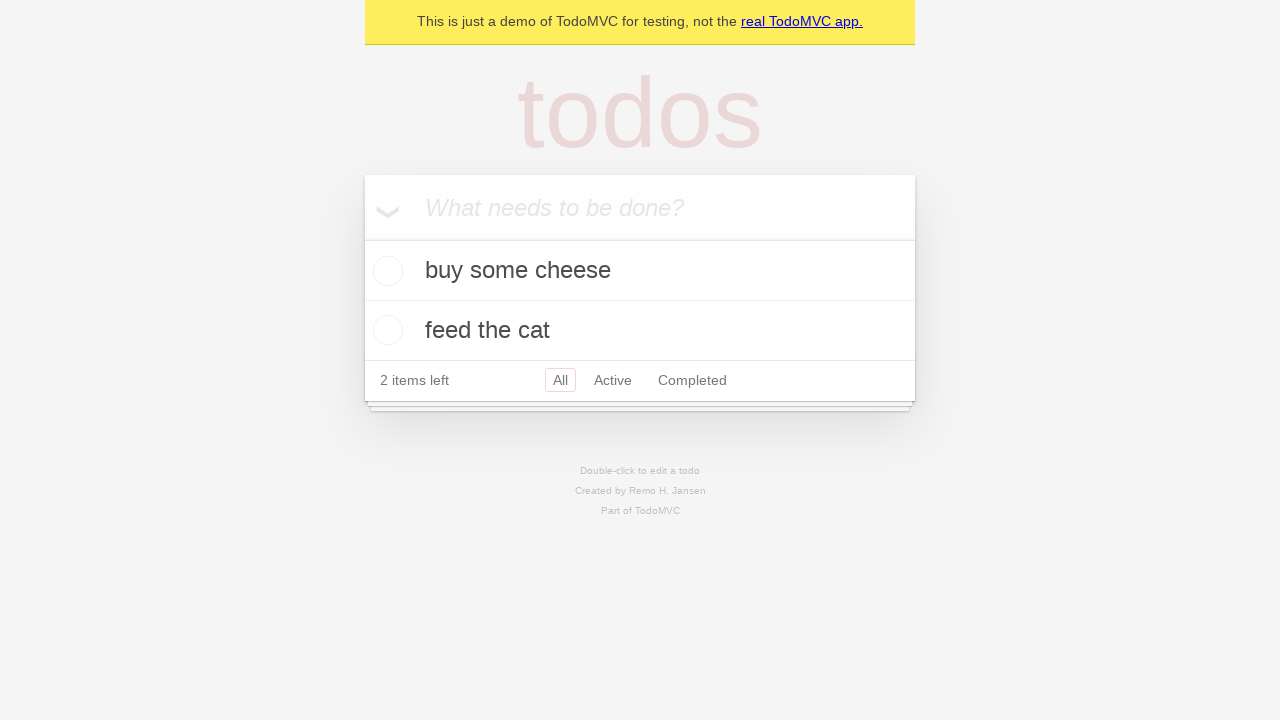

Filled todo input with 'book a doctors appointment' on internal:attr=[placeholder="What needs to be done?"i]
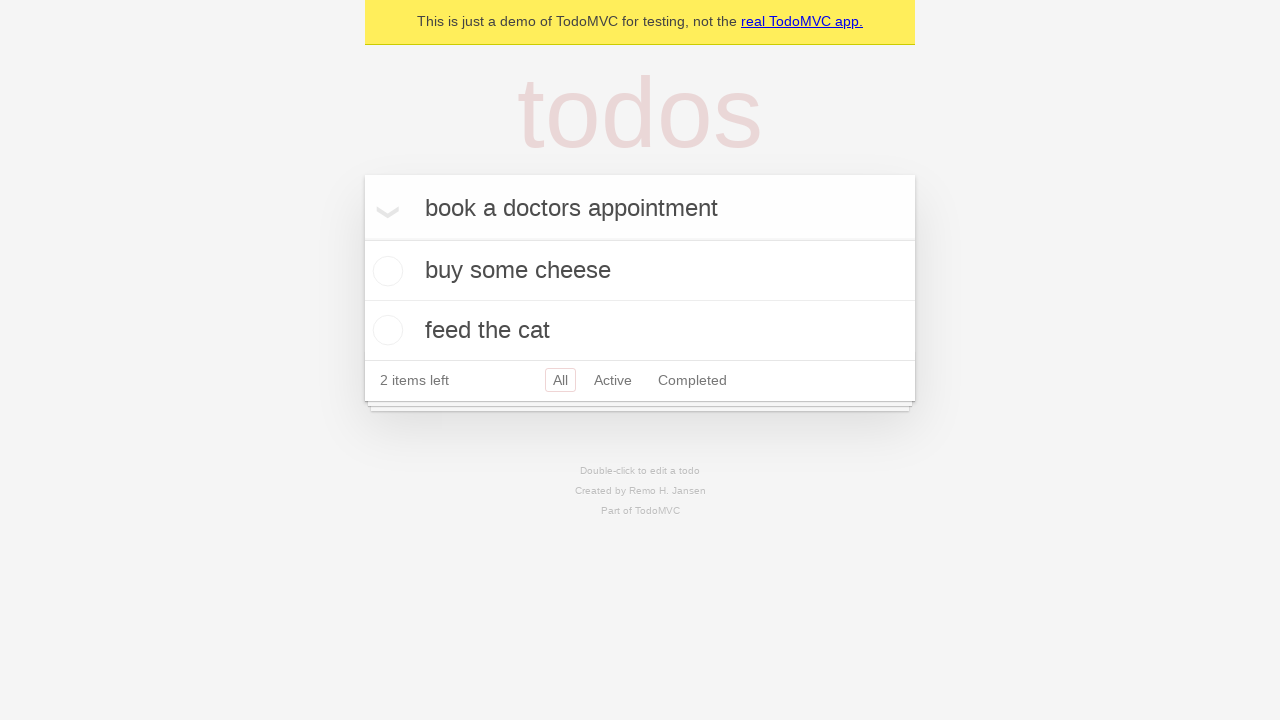

Pressed Enter to create third todo item on internal:attr=[placeholder="What needs to be done?"i]
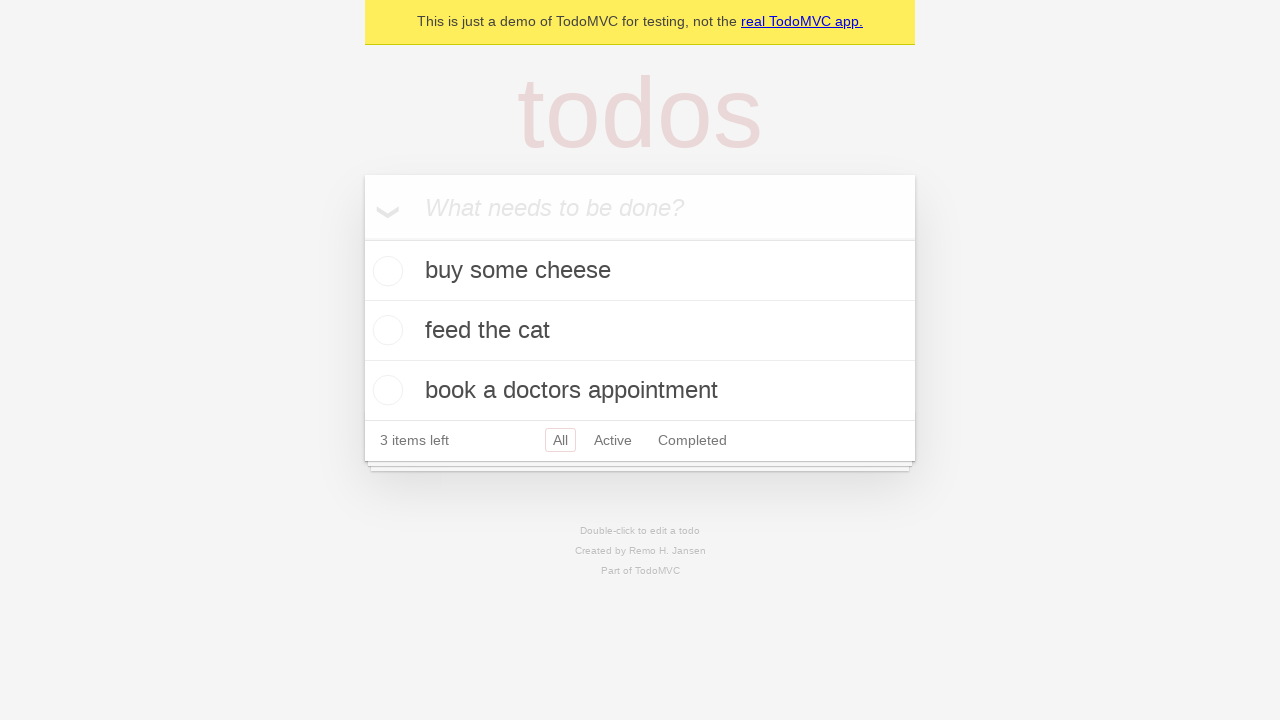

Clicked on Active filter link at (613, 440) on internal:role=link[name="Active"i]
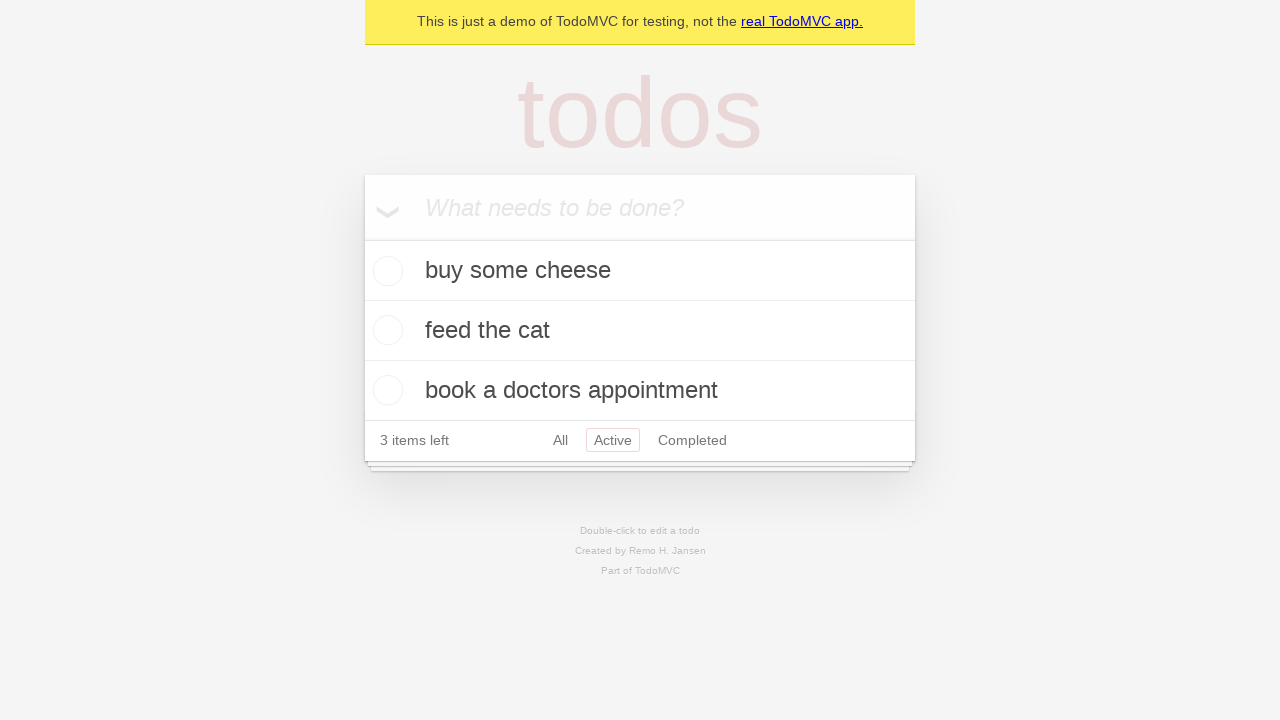

Clicked on Completed filter link at (692, 440) on internal:role=link[name="Completed"i]
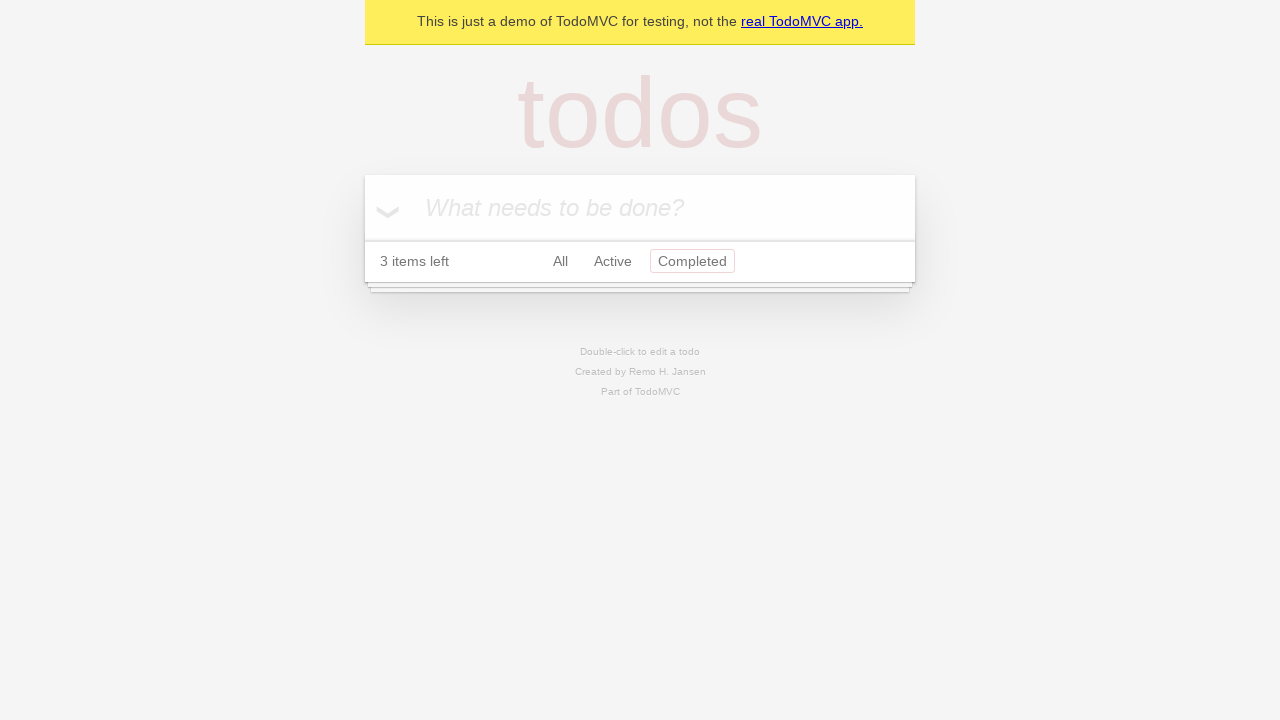

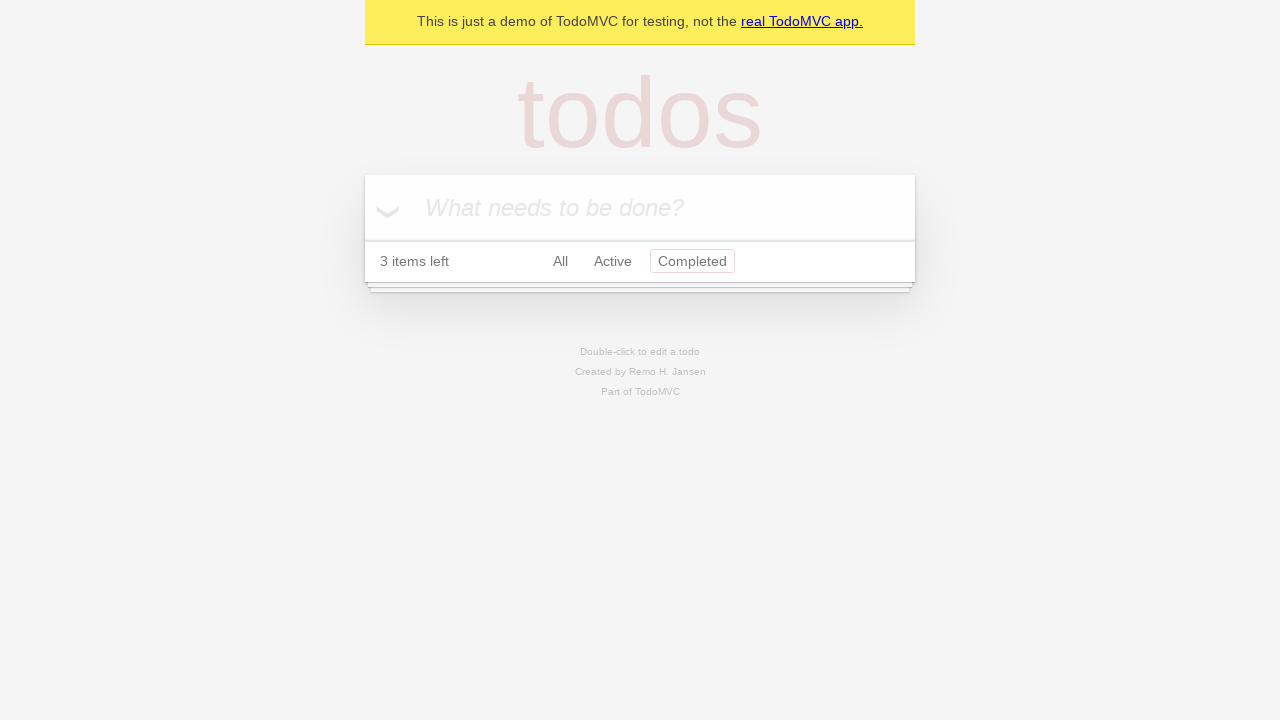